Tests that the home page renders correctly by navigating to the site and verifying the header element is present

Starting URL: https://mini-capstone.vercel.app

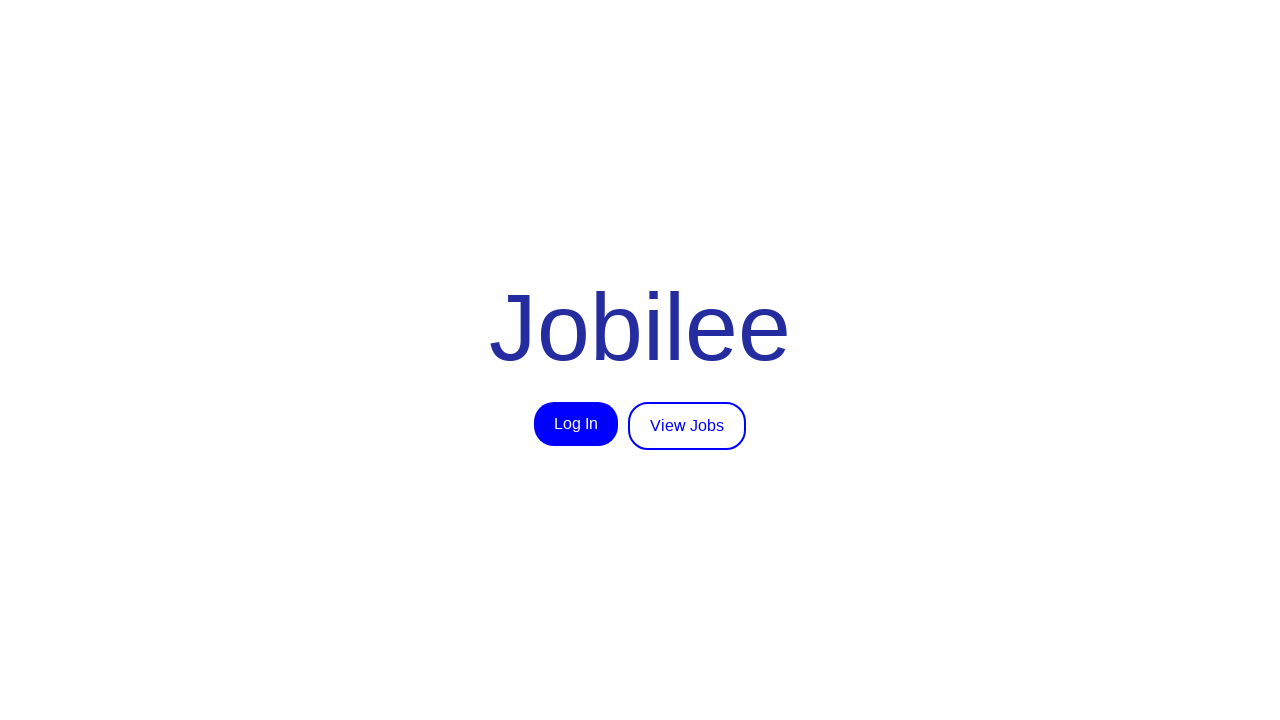

Navigated to https://mini-capstone.vercel.app
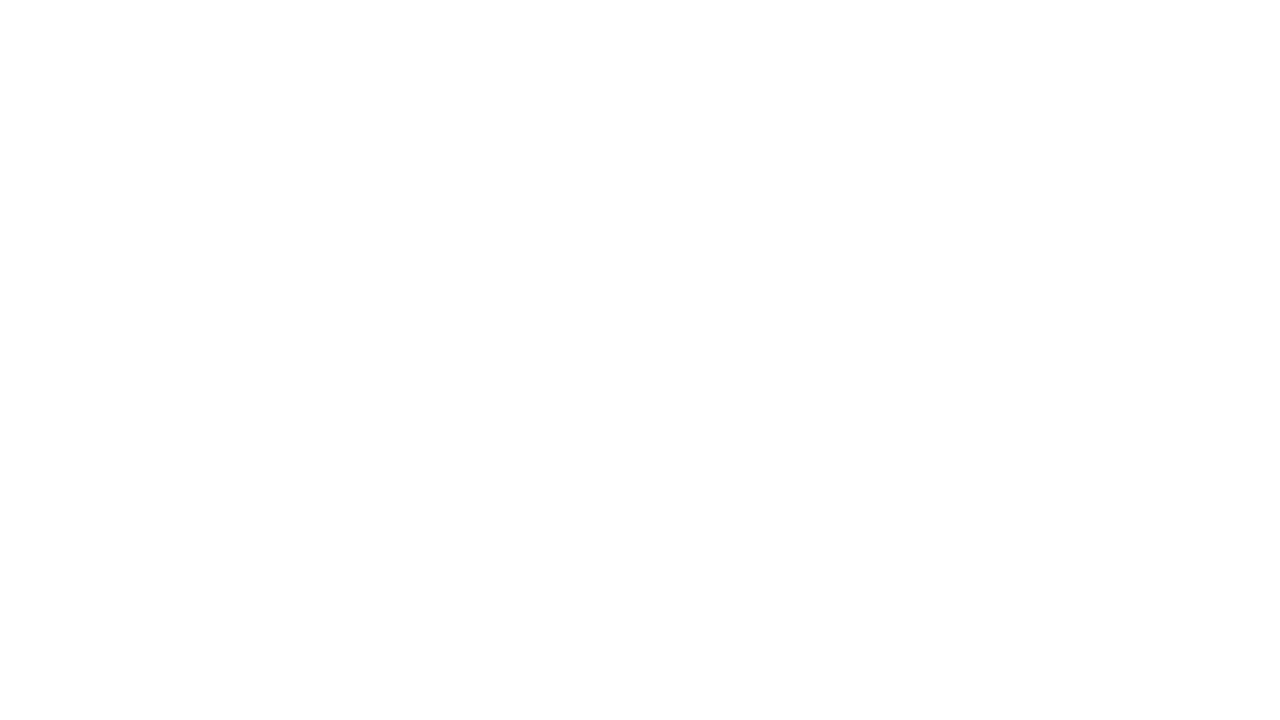

Header element loaded and became available
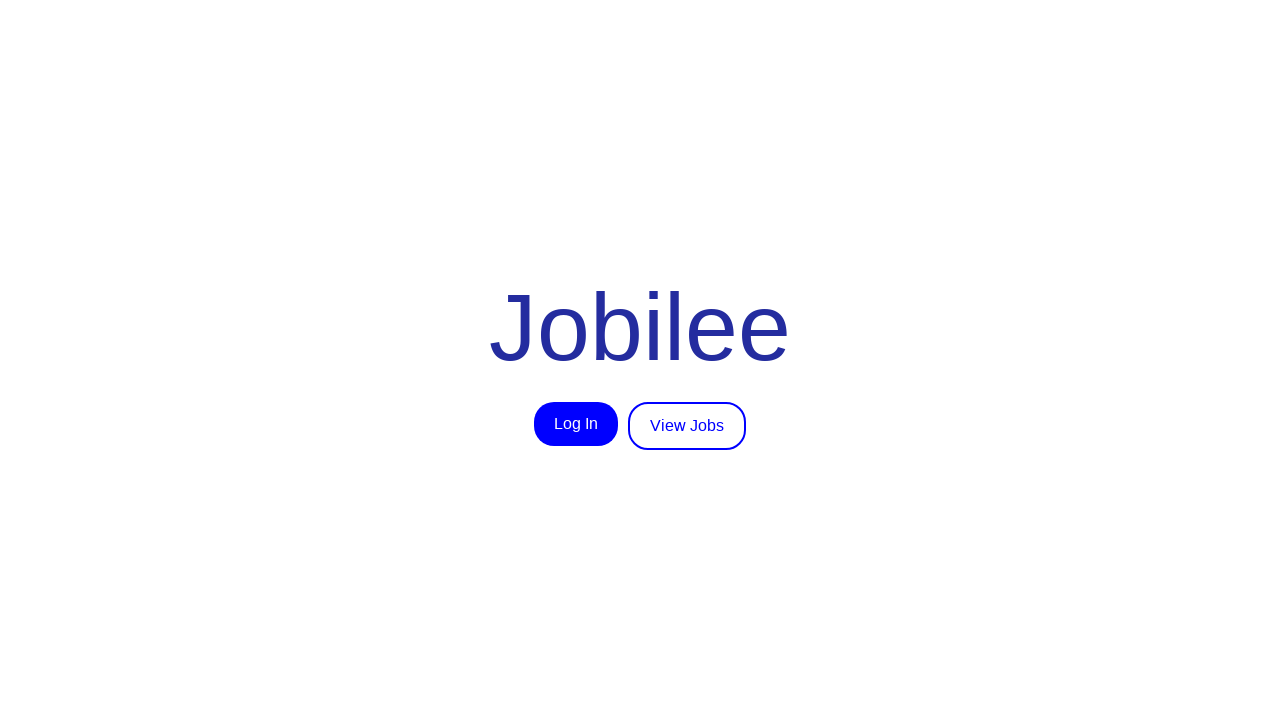

Located header title element
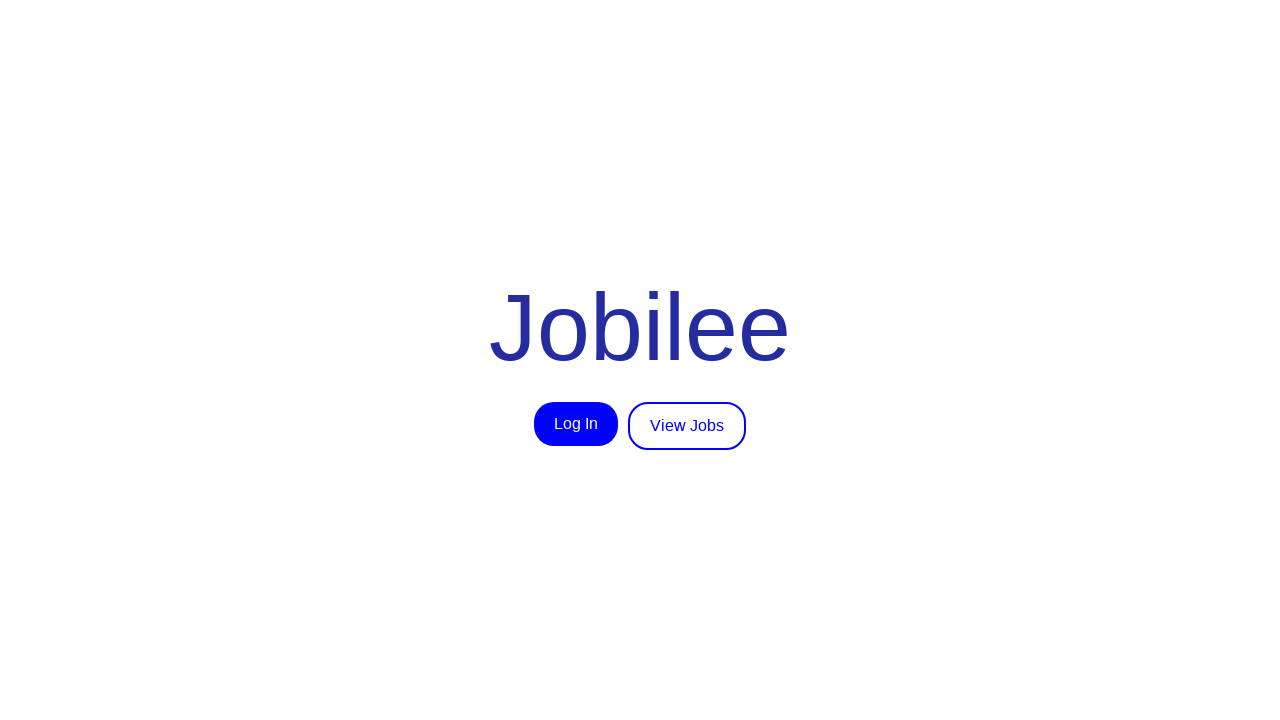

Verified header title is visible
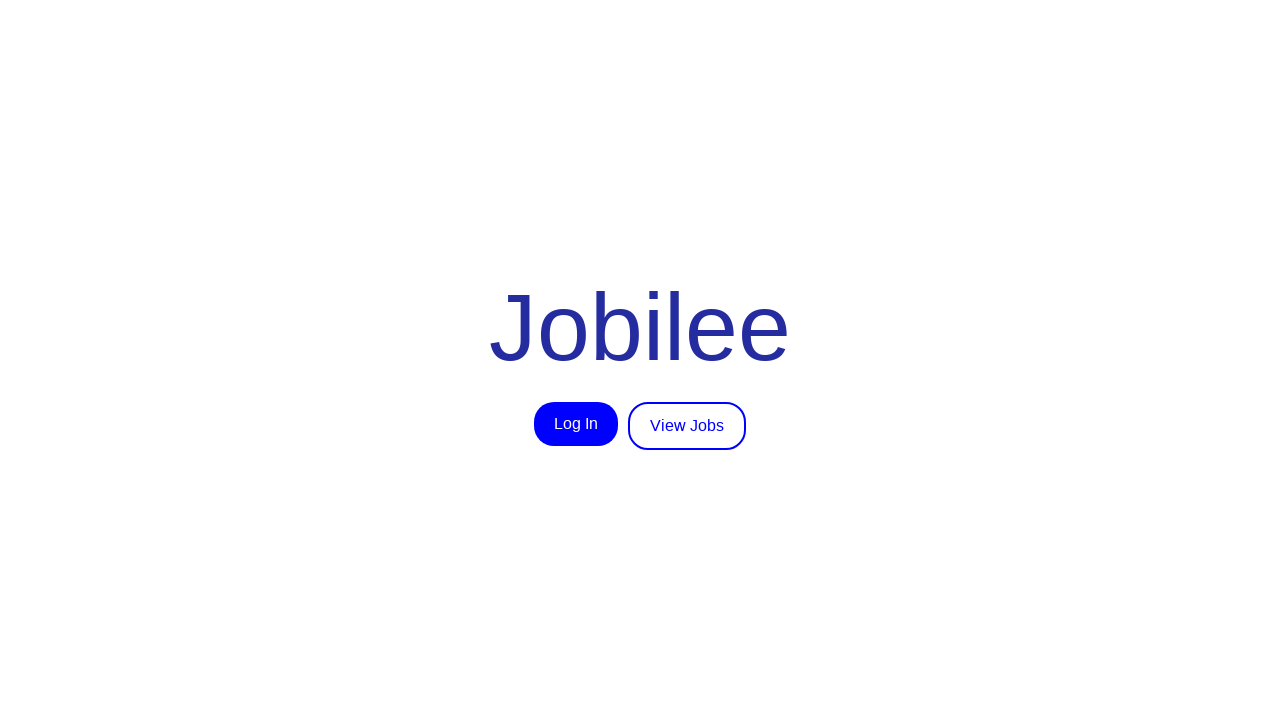

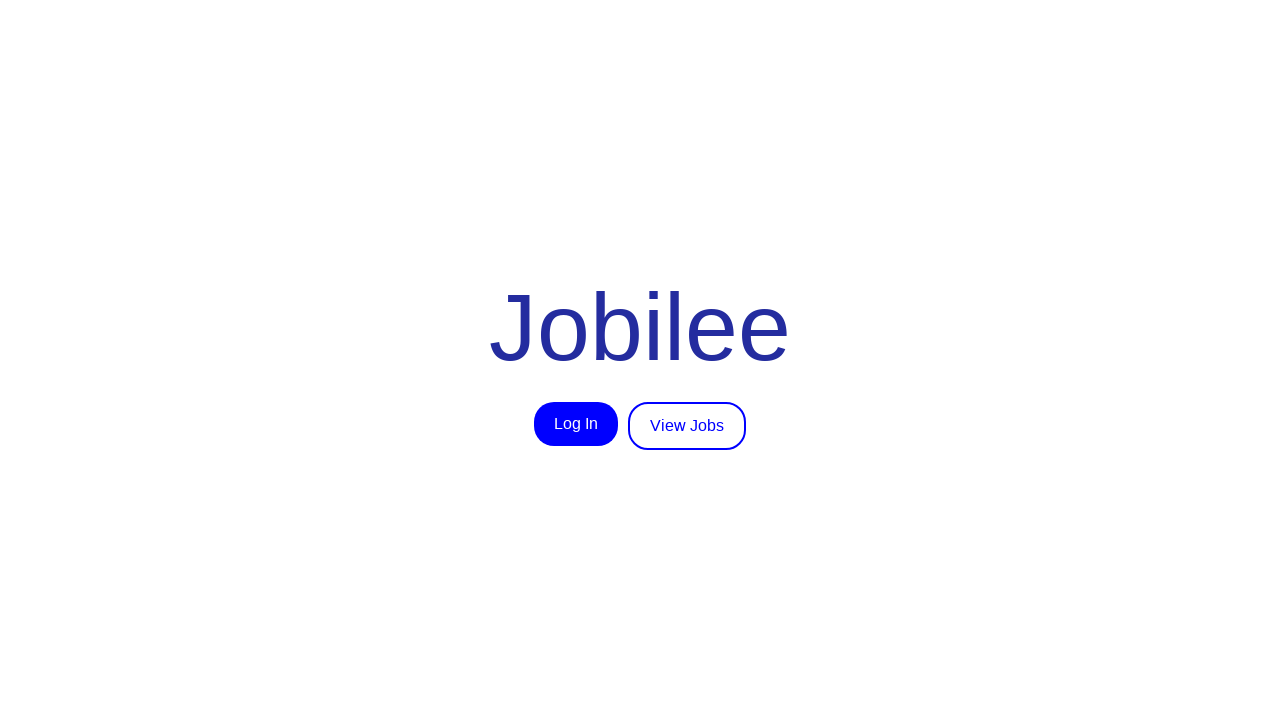